Tests checkbox functionality by ensuring both checkboxes are selected - clicks on each checkbox if it's not already selected, then verifies both are checked.

Starting URL: https://the-internet.herokuapp.com/checkboxes

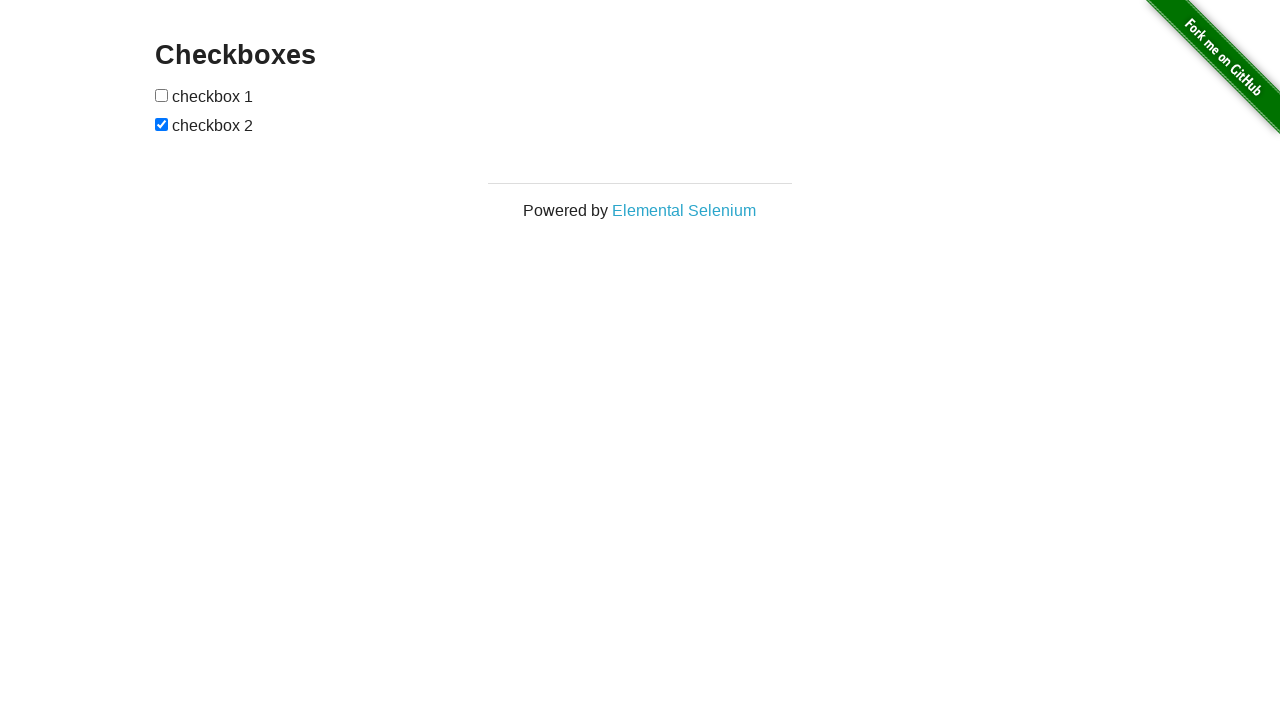

Located first checkbox element
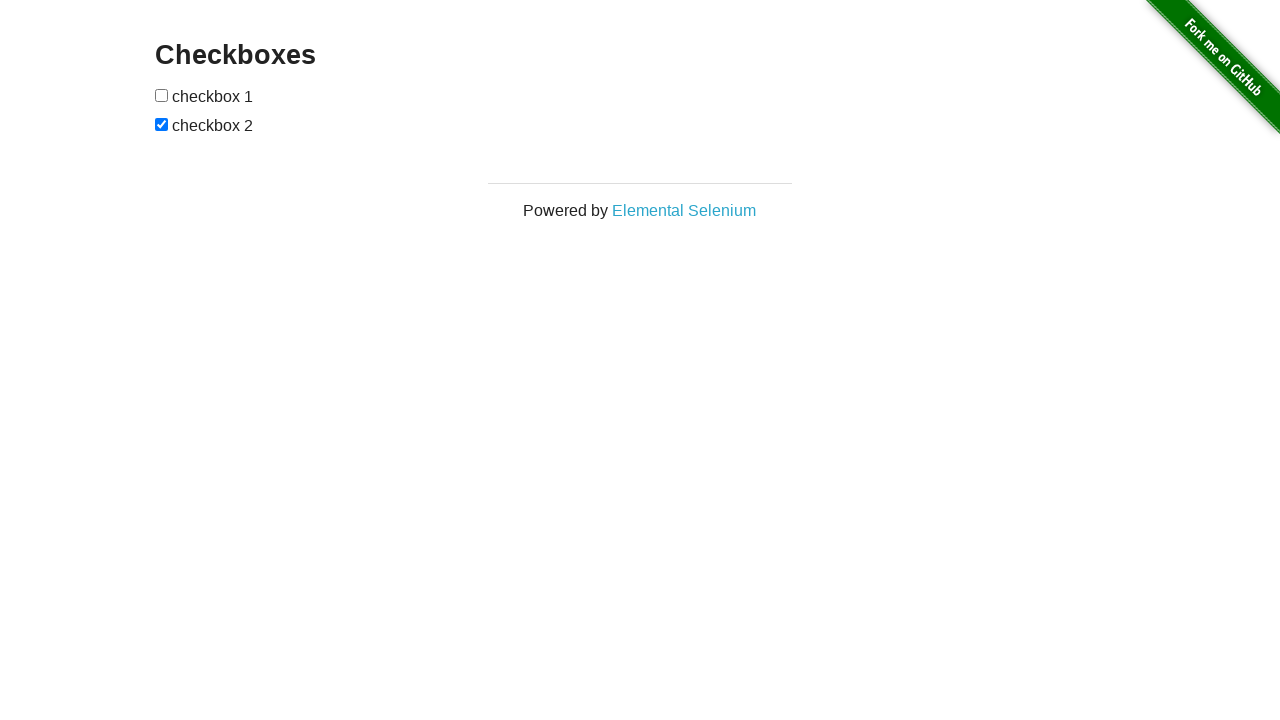

Located second checkbox element
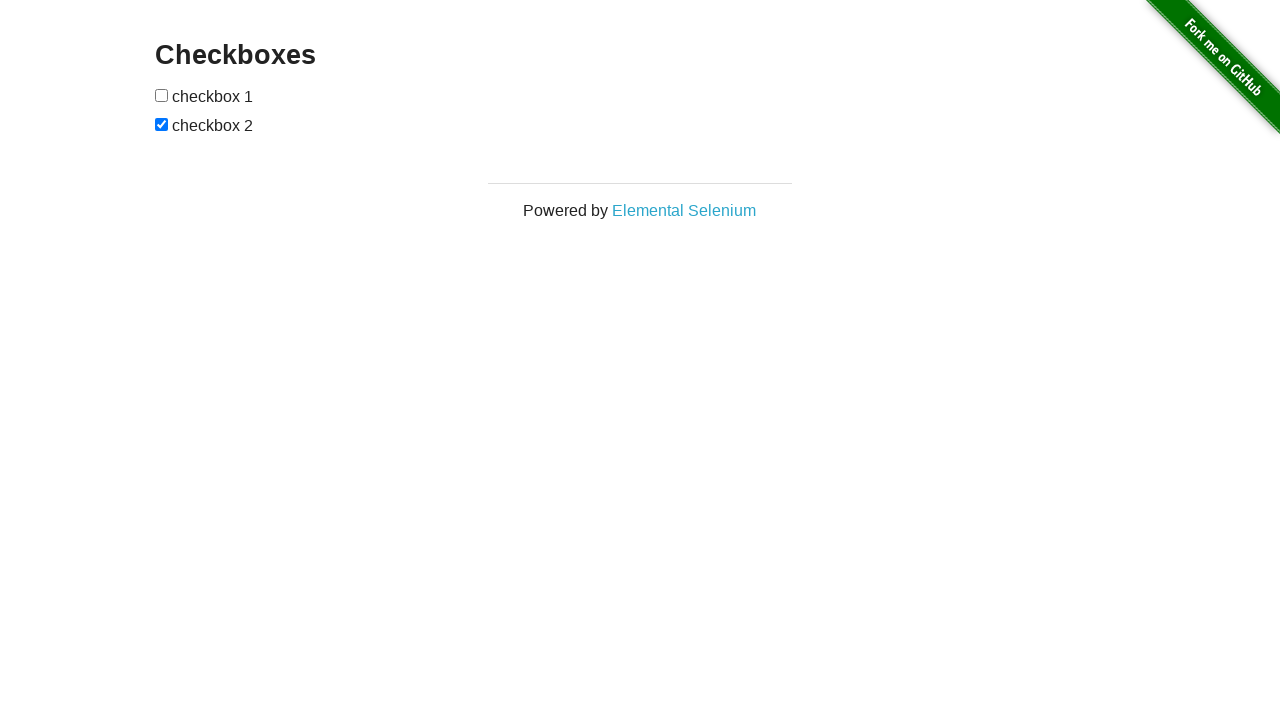

Checked if first checkbox is selected
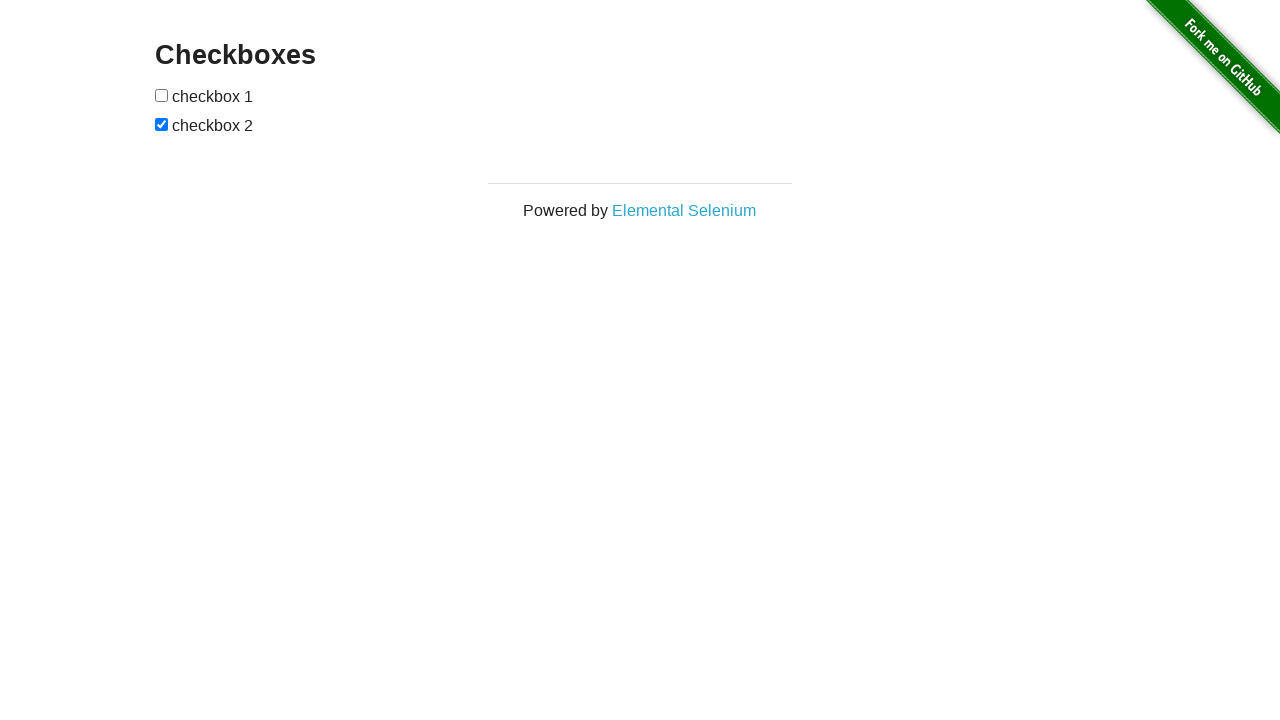

Clicked first checkbox to select it at (162, 95) on (//input[@type='checkbox'])[1]
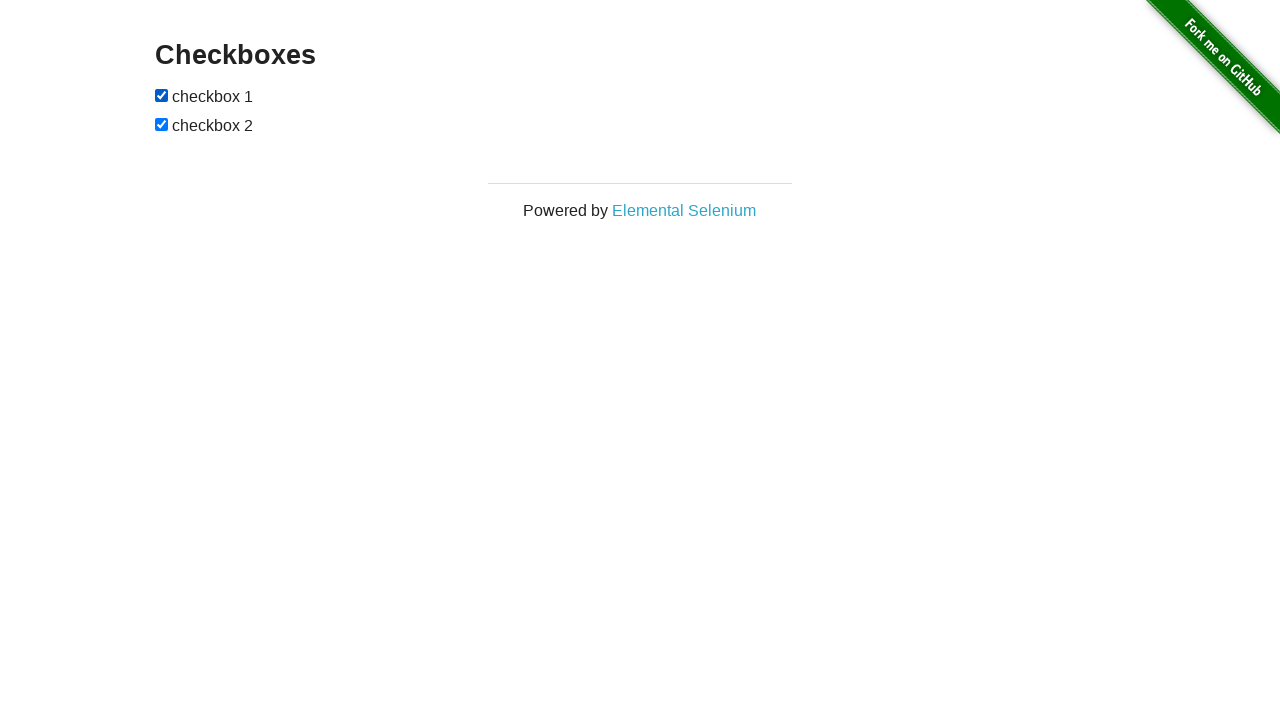

Second checkbox was already selected
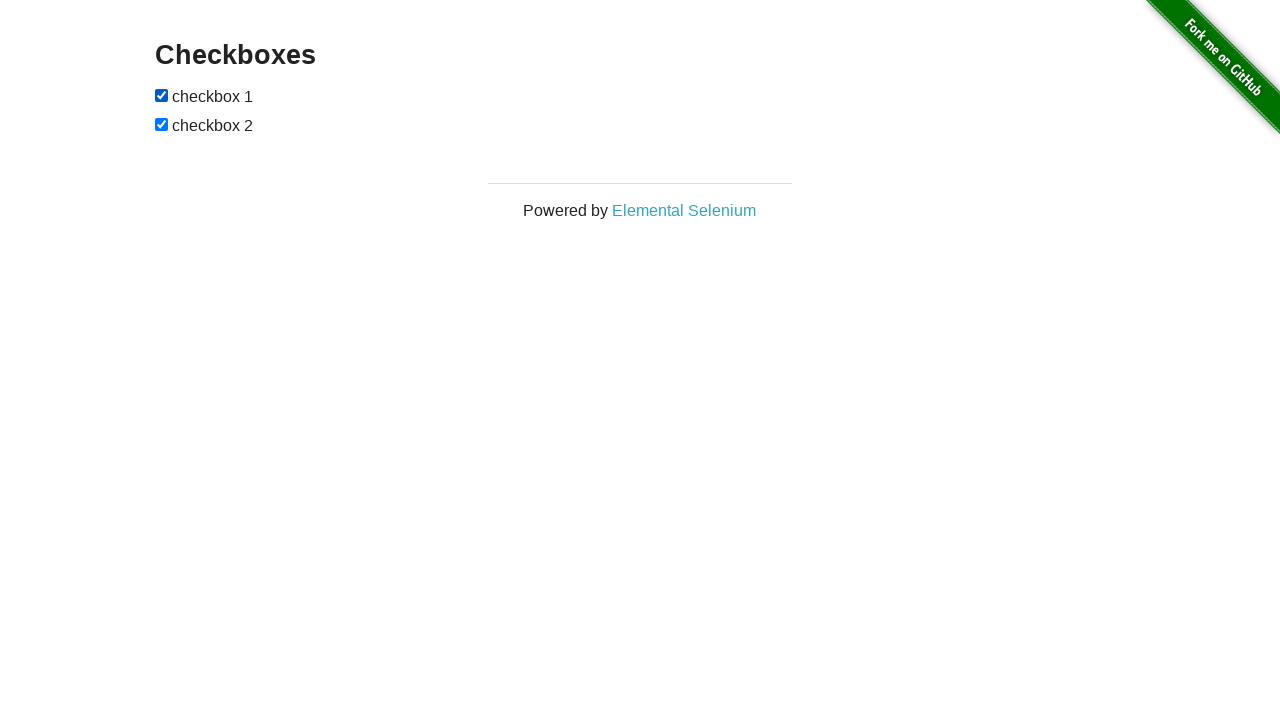

Verified both checkboxes are checked
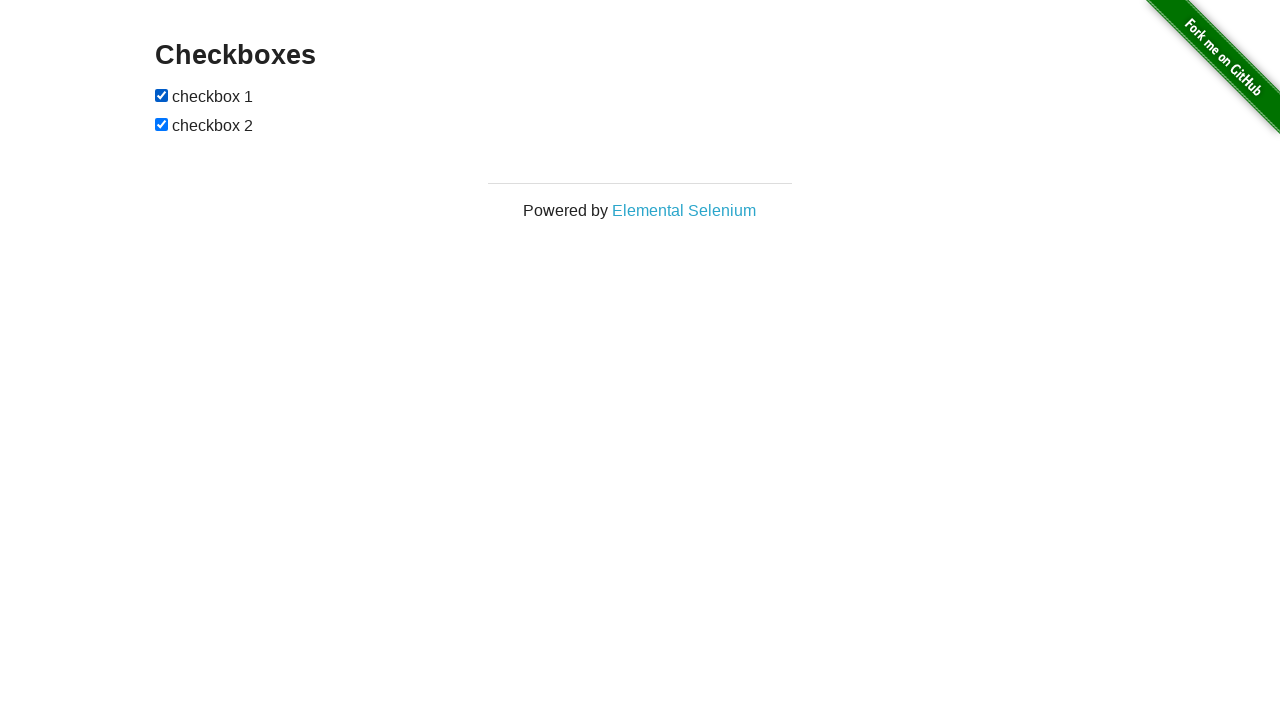

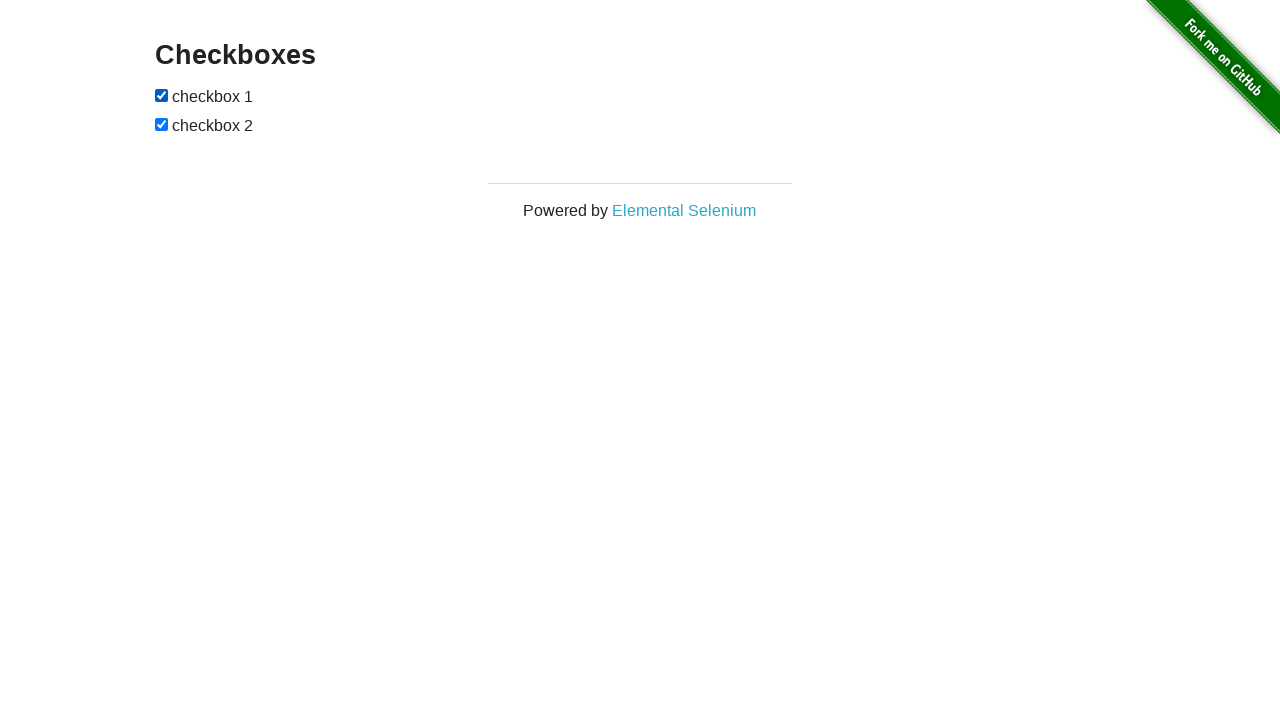